Tests a hidden "canary release" feature on Playwright docs by pressing Shift key 5 times to reveal unreleased documentation and verifies the URL changes to include /next/

Starting URL: https://playwright.dev/docs/test-use-options

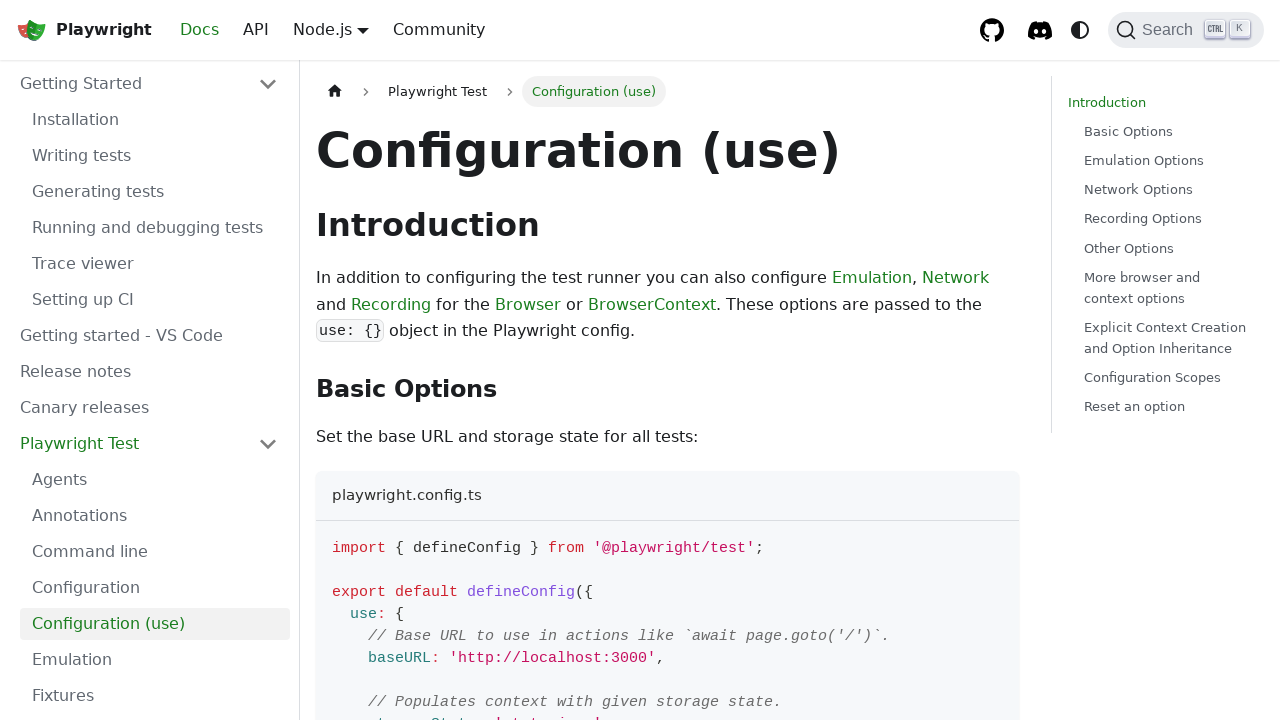

Pressed Shift key (press 1/5)
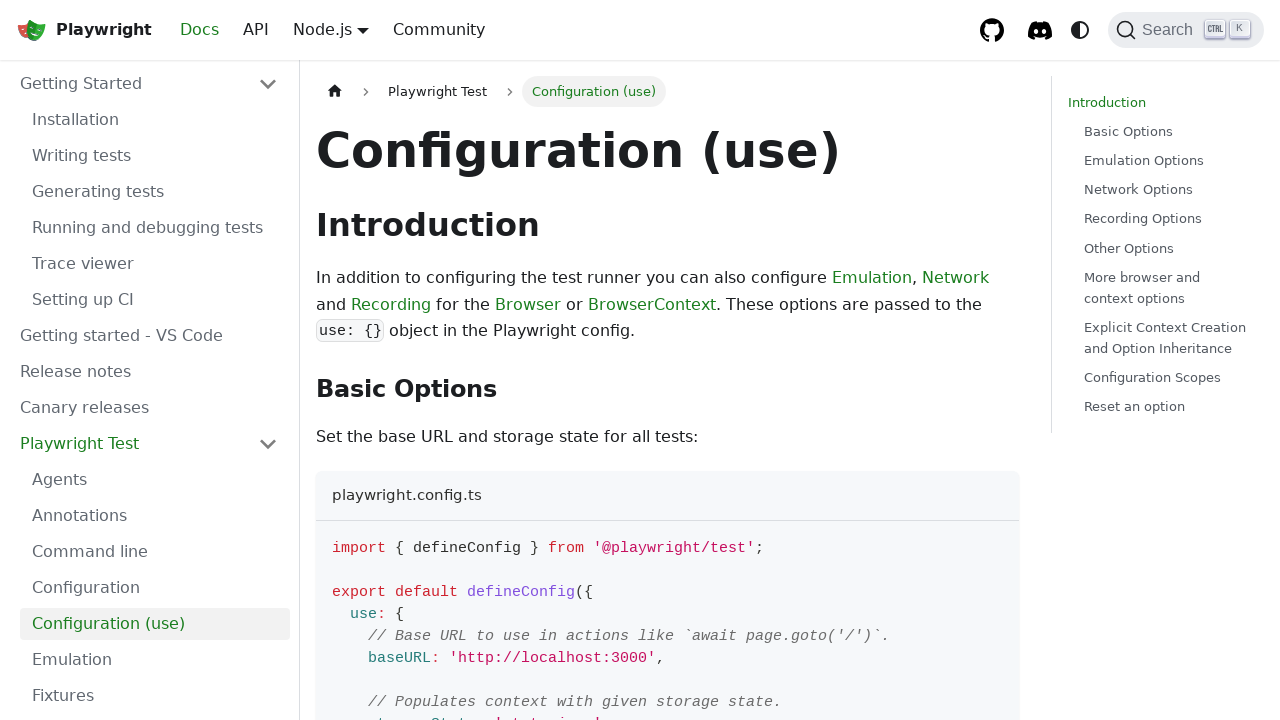

Pressed Shift key (press 2/5)
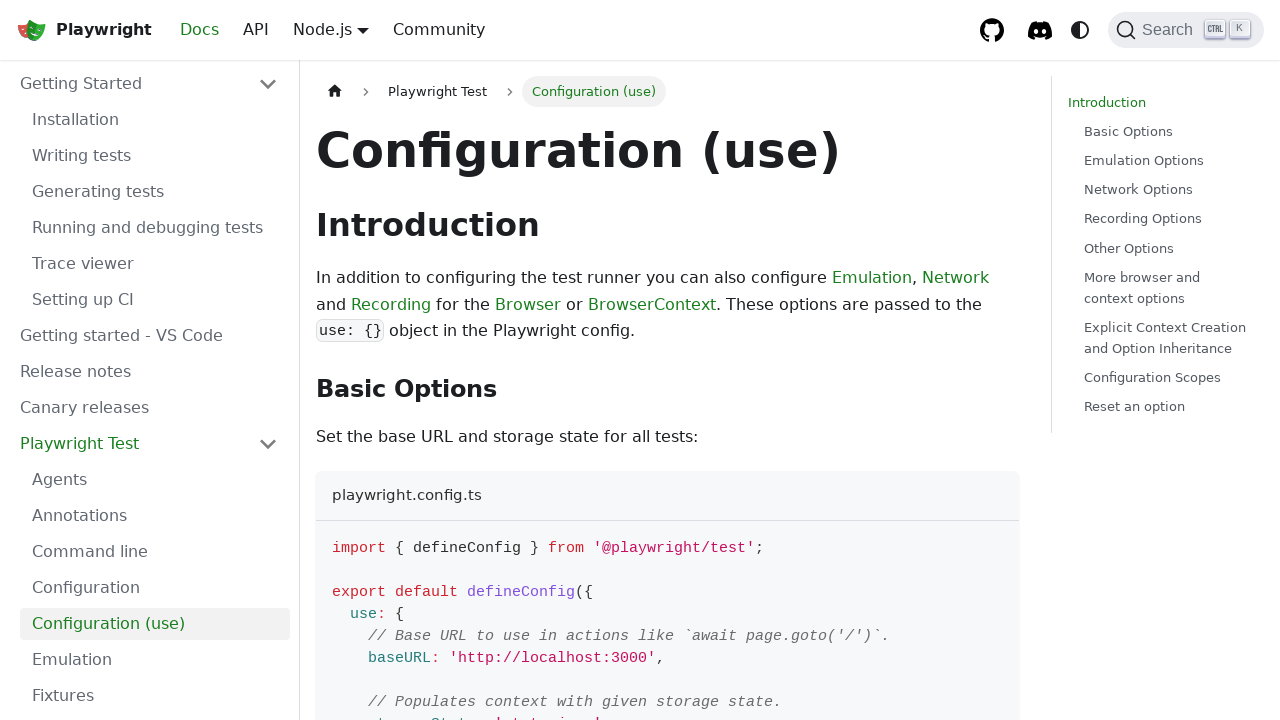

Pressed Shift key (press 3/5)
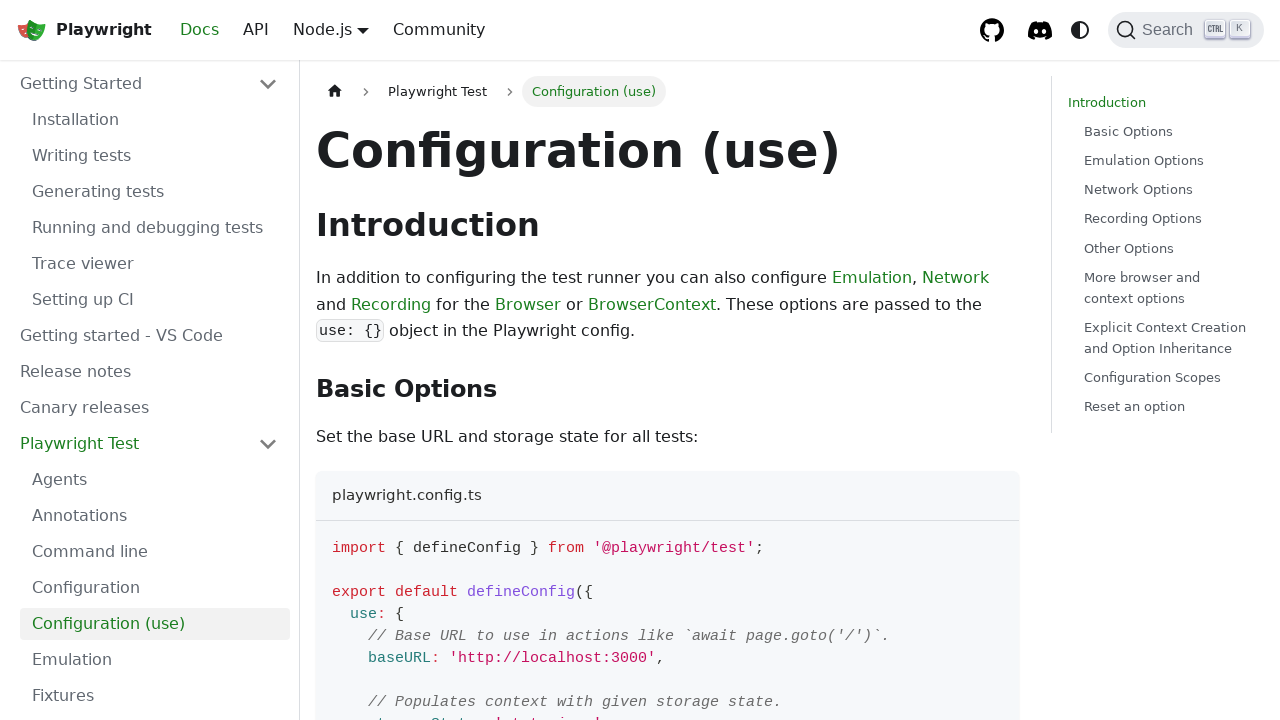

Pressed Shift key (press 4/5)
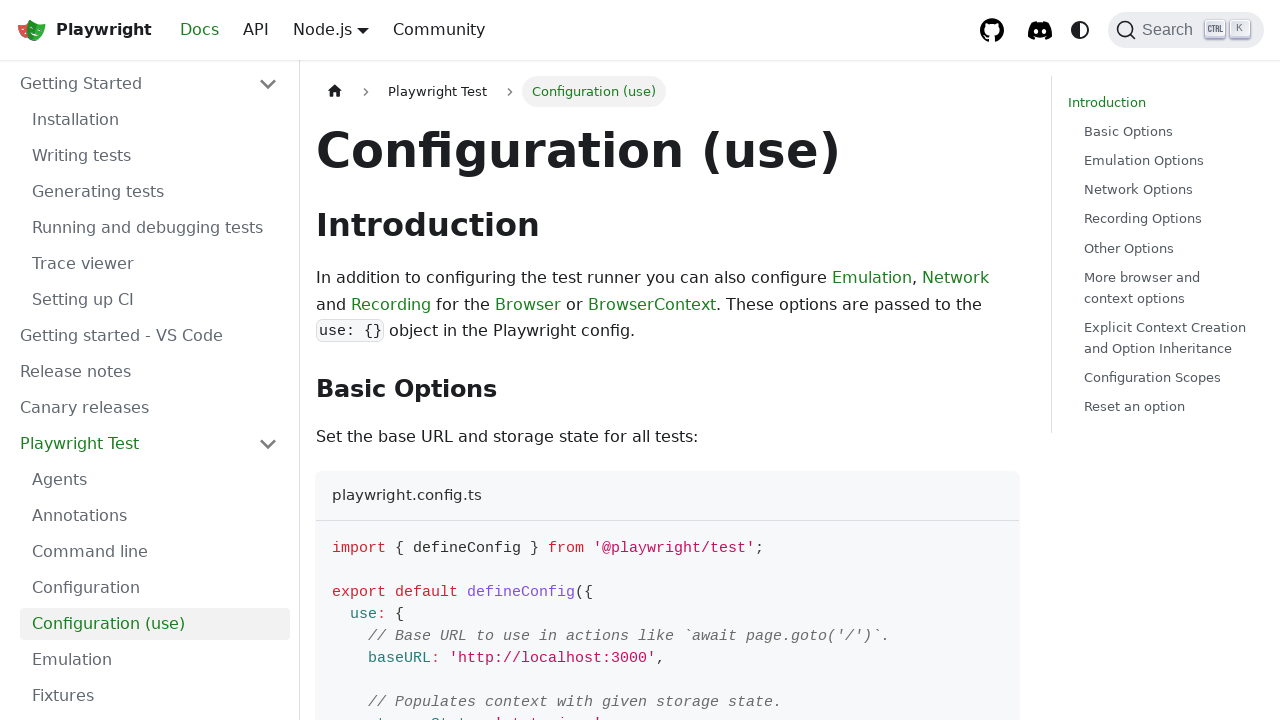

Pressed Shift key (press 5/5)
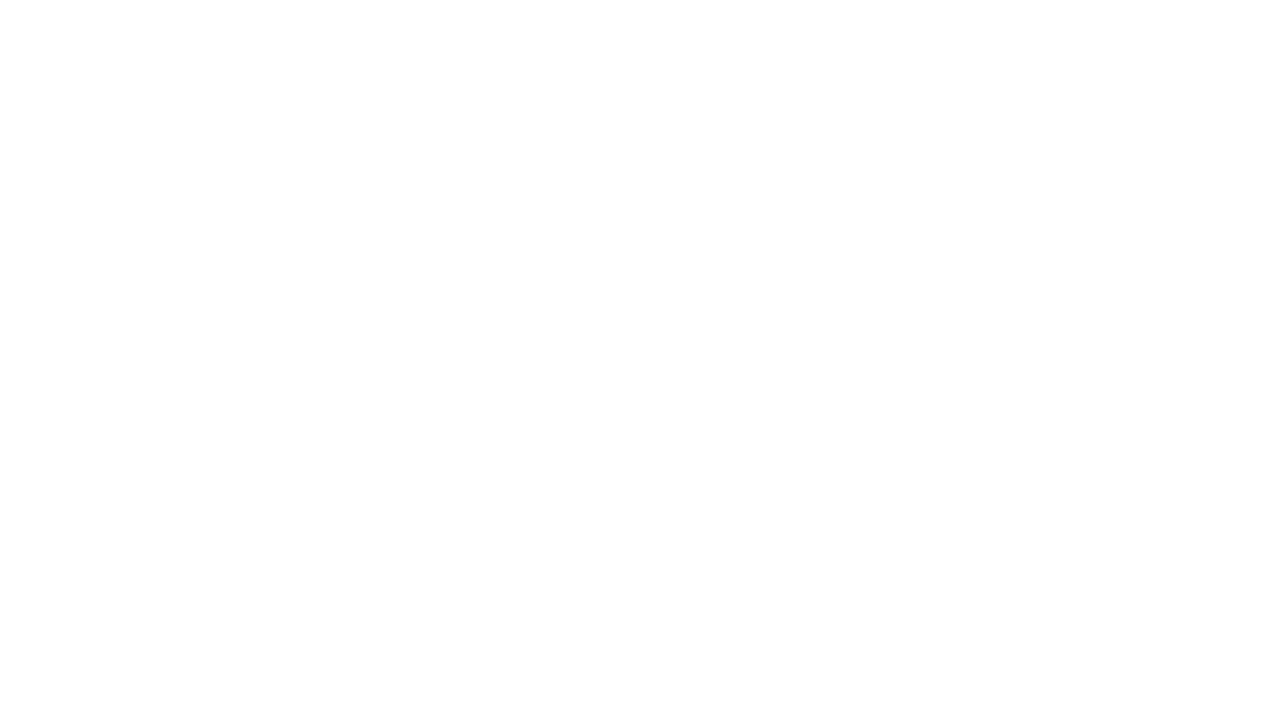

Unreleased documentation banner appeared
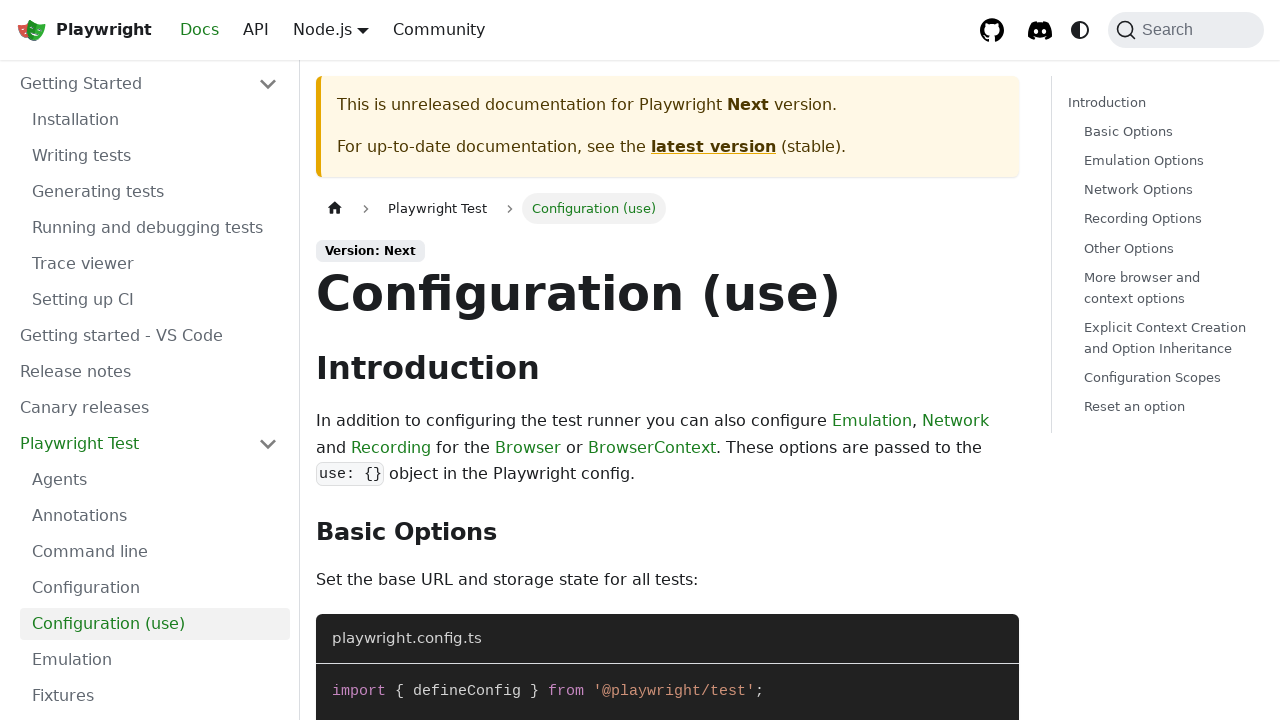

URL changed to include /next/ path, confirming canary release mode activated
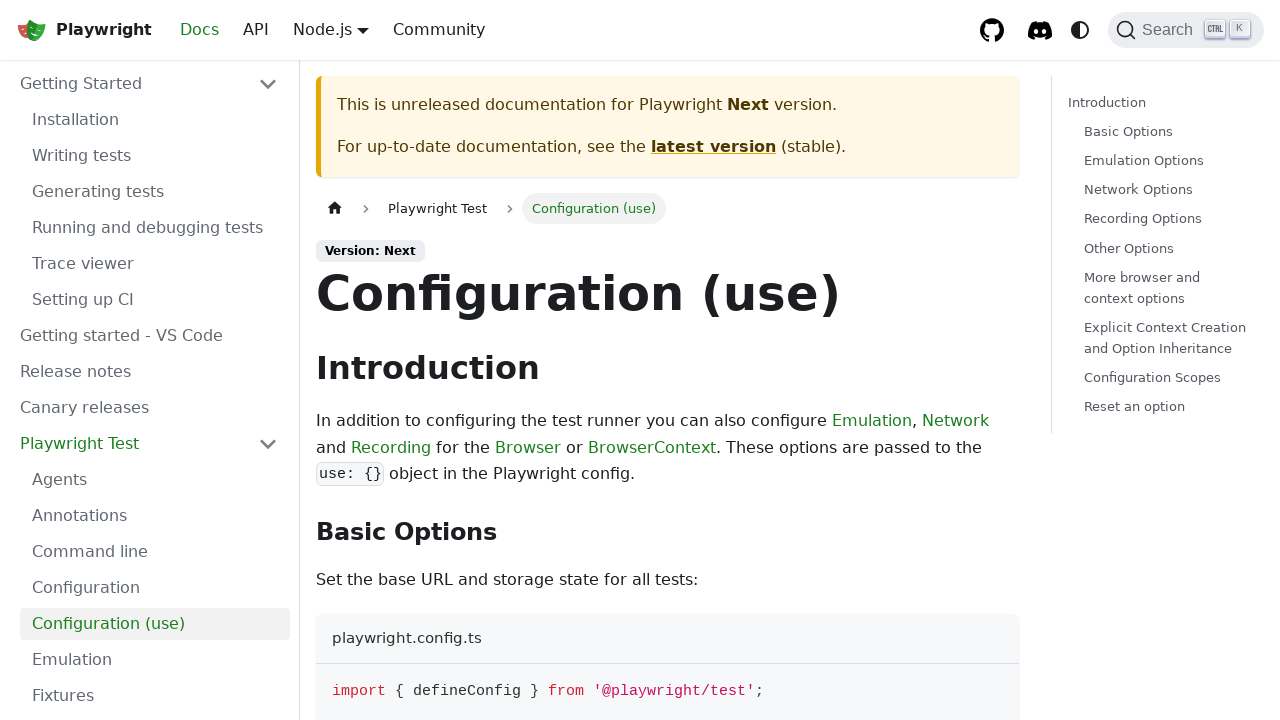

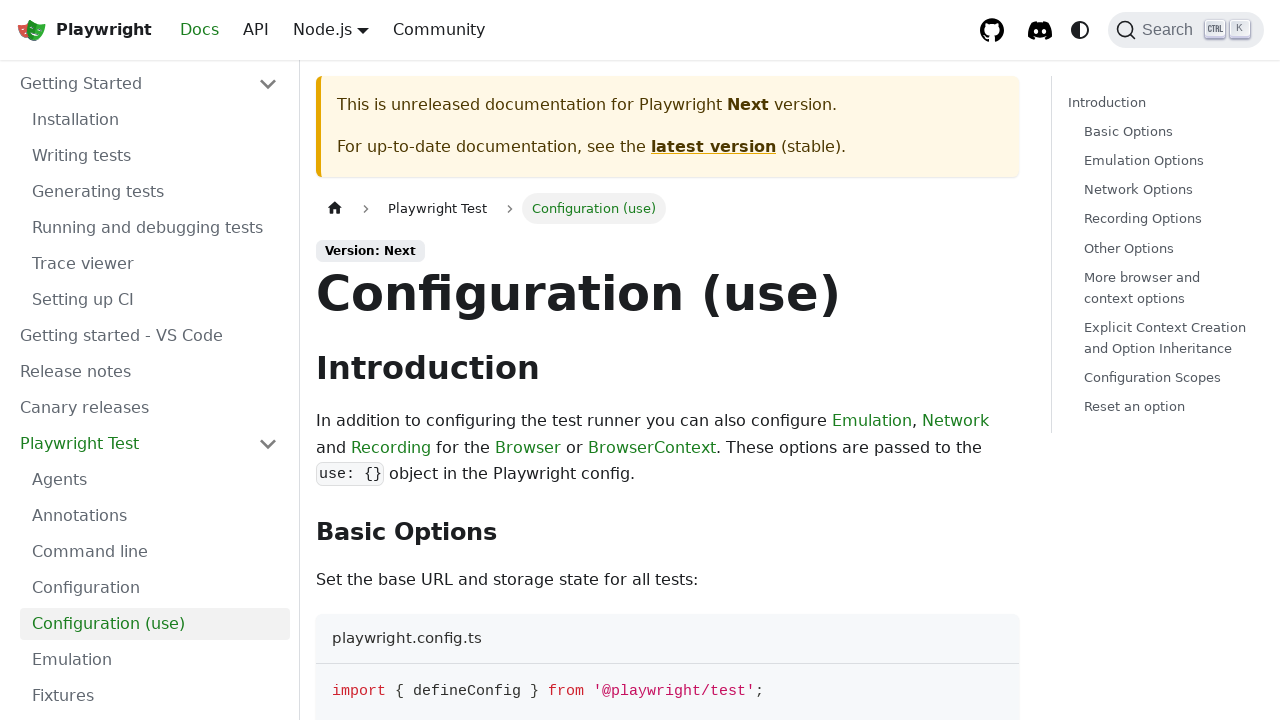